Tests drag and drop functionality on jQueryUI demo page by dragging an element and dropping it onto a target droppable area

Starting URL: https://jqueryui.com/droppable/

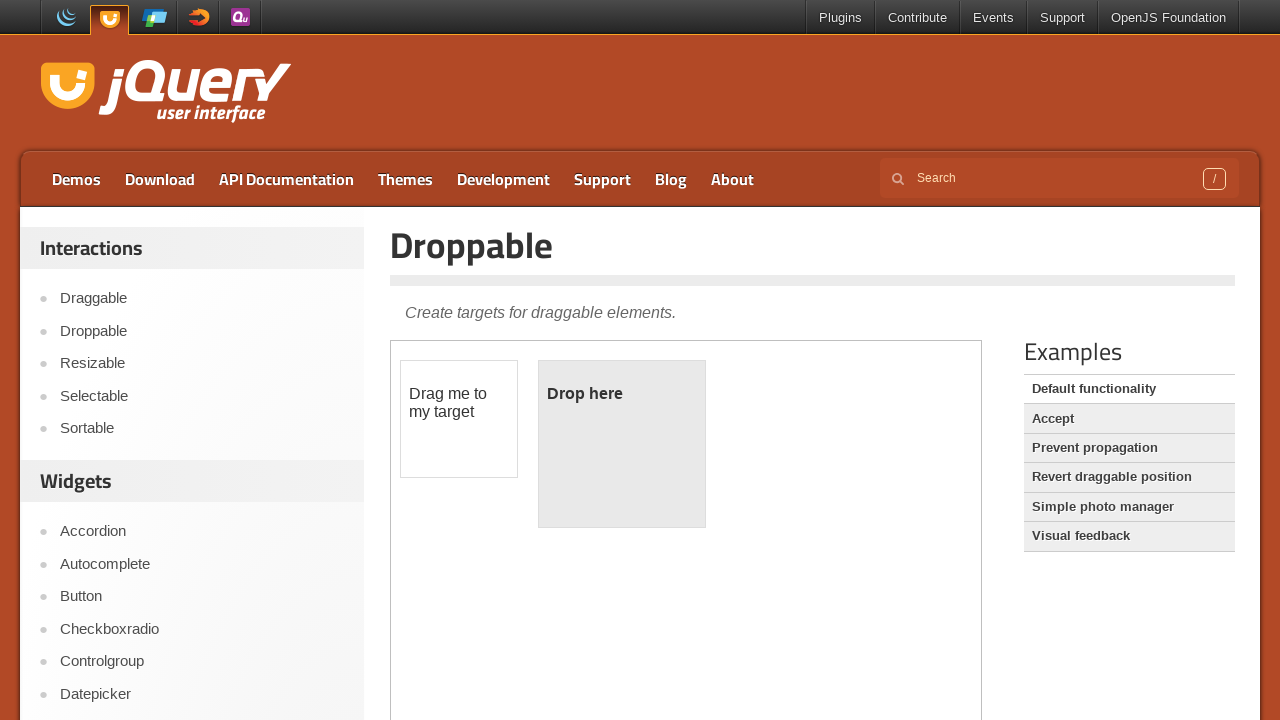

Located the demo iframe containing draggable and droppable elements
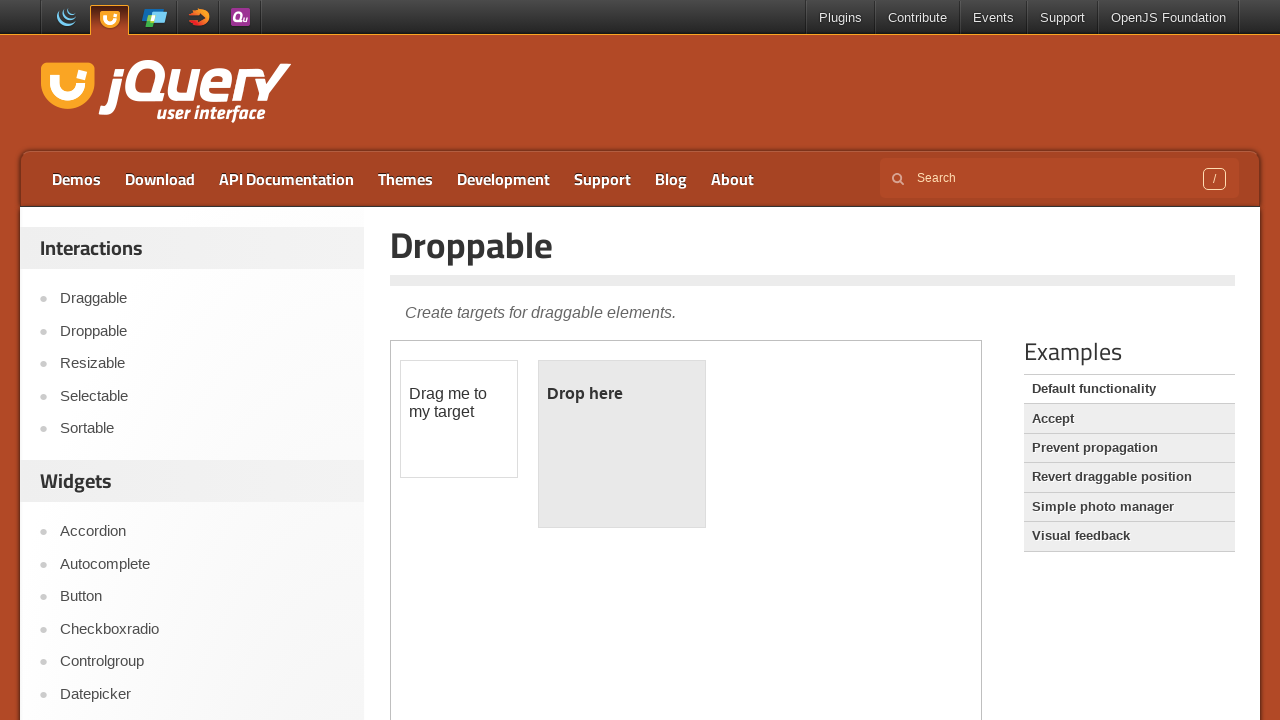

Located the draggable element
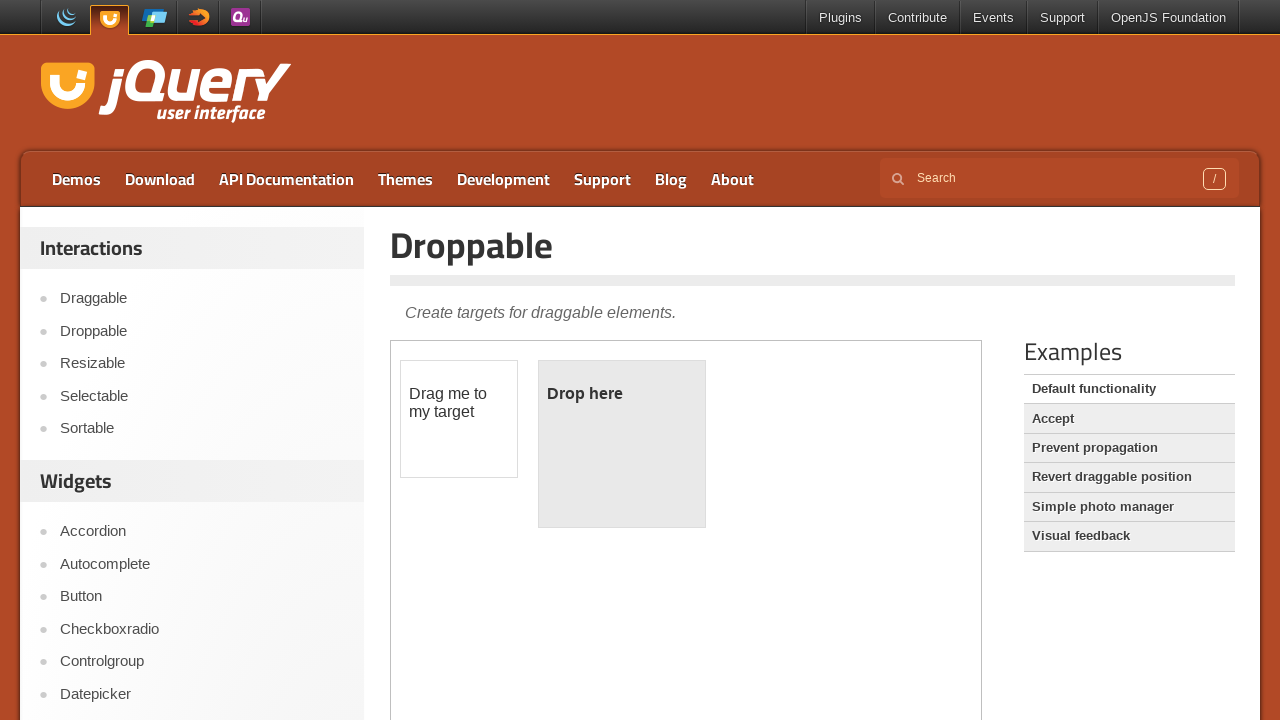

Located the droppable target element
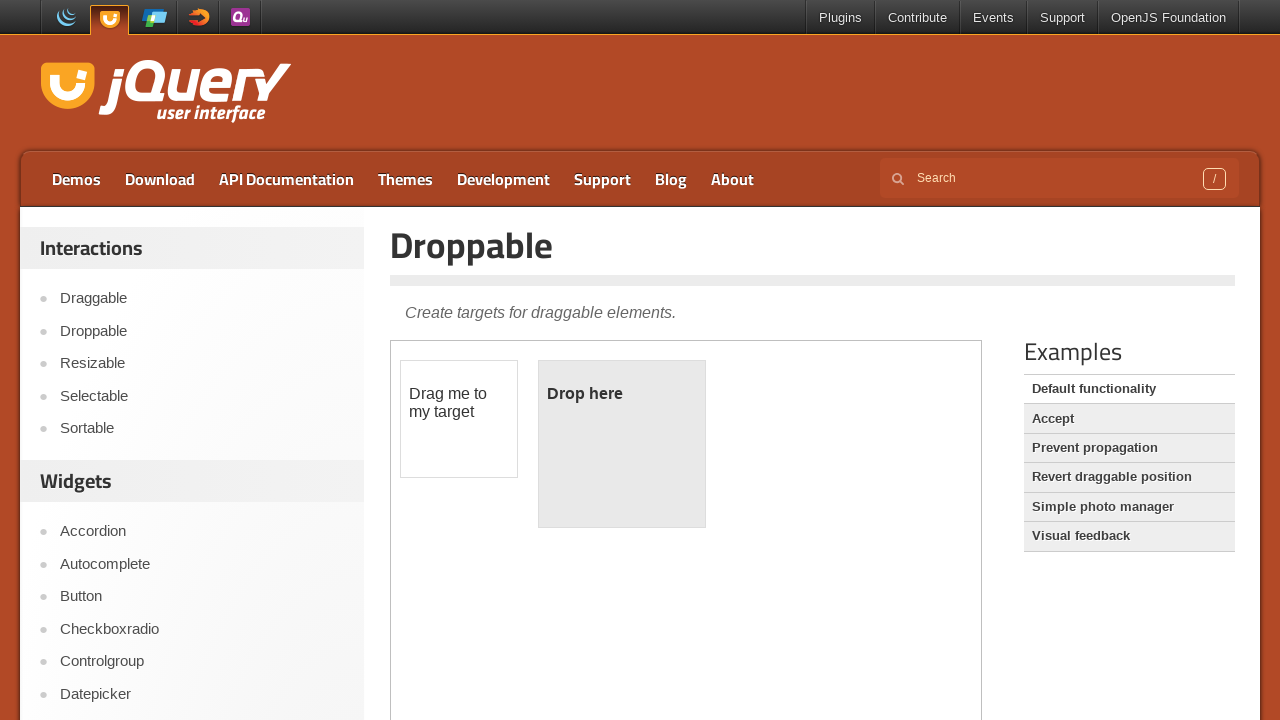

Dragged the draggable element onto the droppable target area at (622, 444)
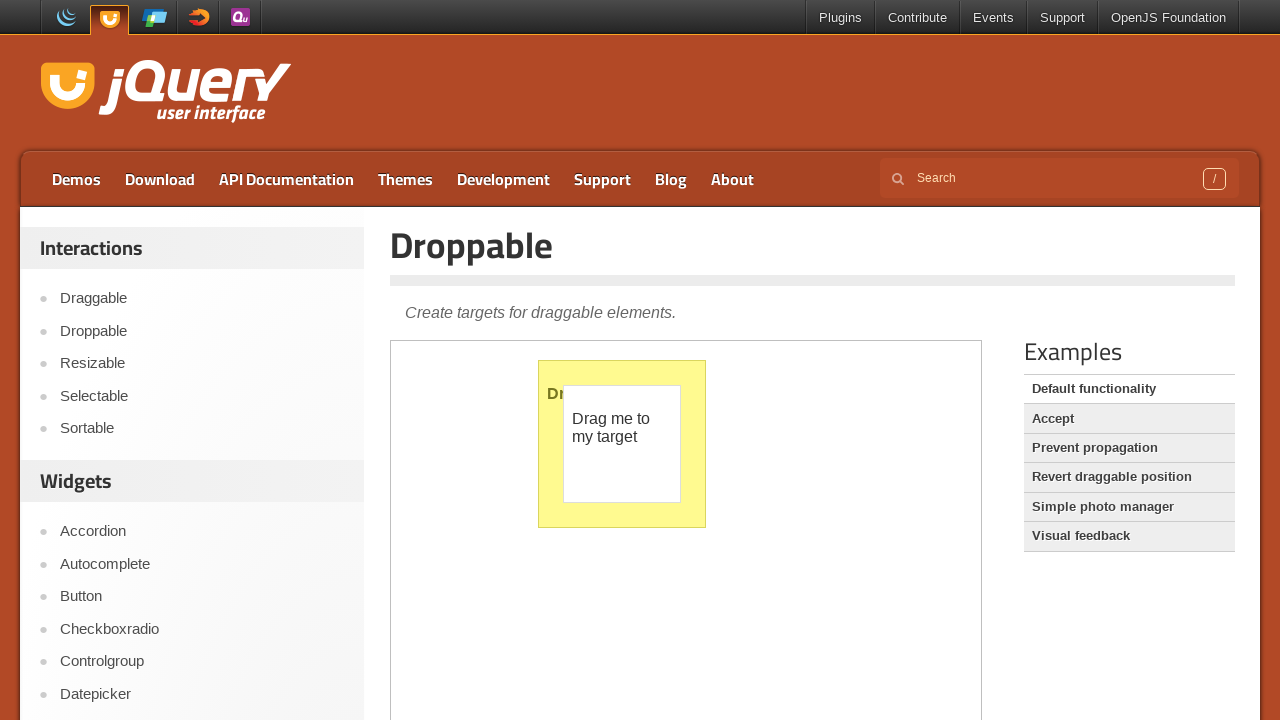

Verified drop completed - droppable element now has ui-state-highlight class
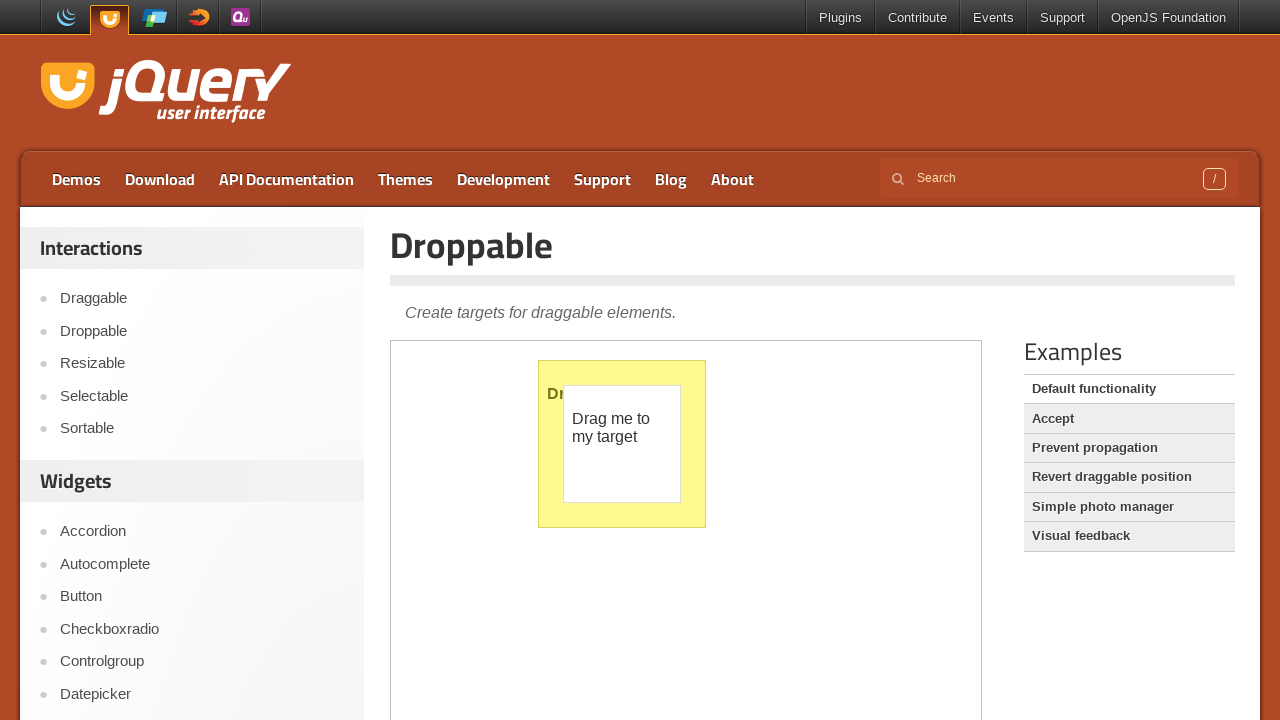

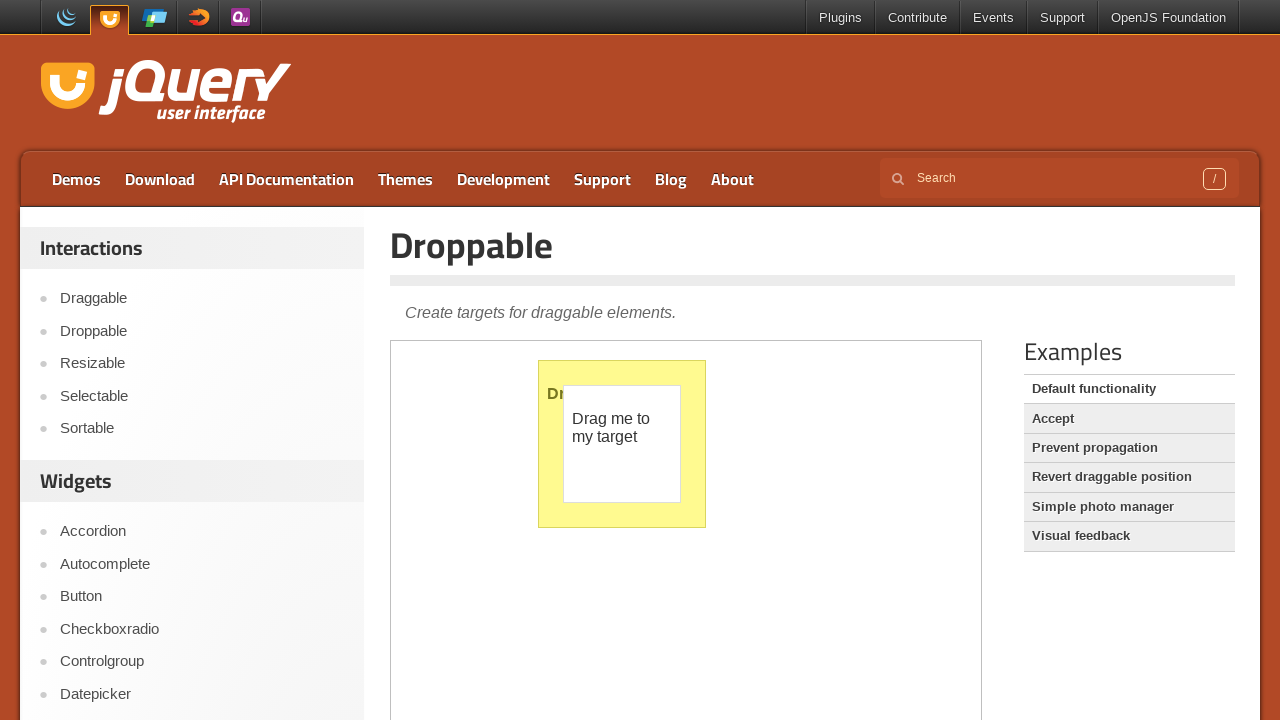